Tests the hidden layer functionality by clicking a green button and verifying that a hidden layer prevents it from being clicked a second time.

Starting URL: http://uitestingplayground.com/hiddenlayers

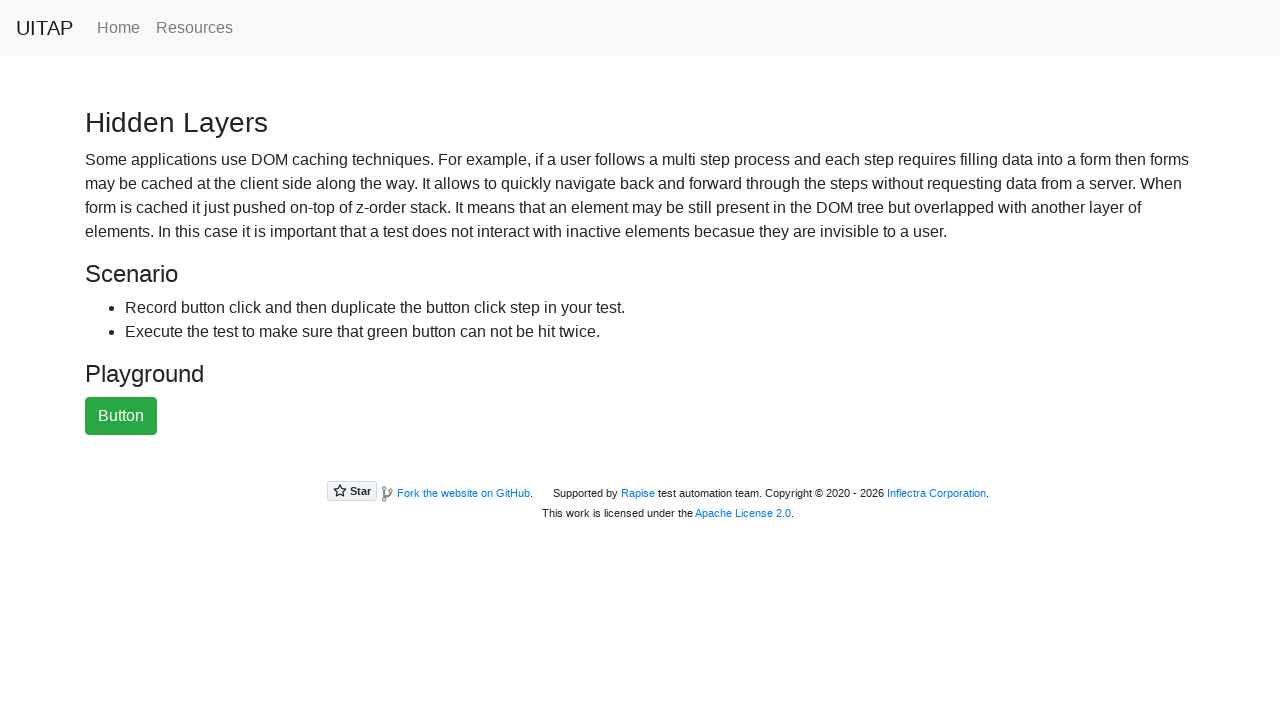

Navigated to hidden layers test page
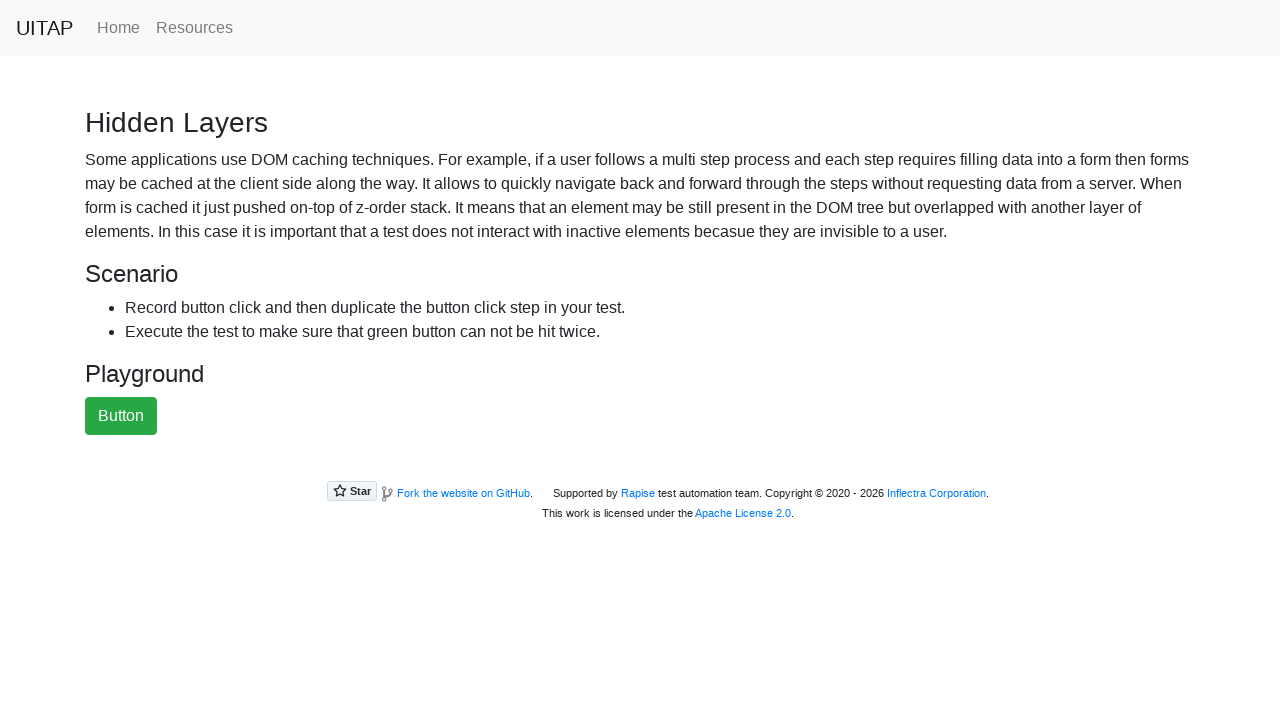

Clicked the green button at (121, 416) on #greenButton
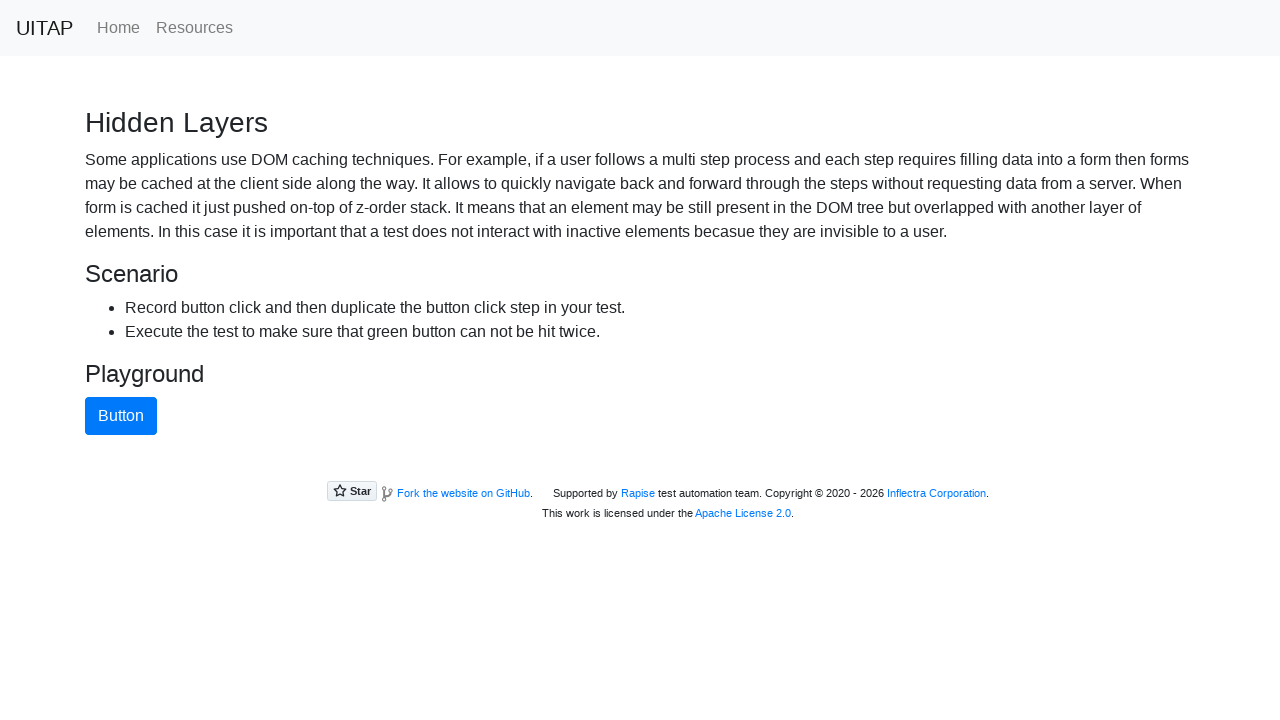

Second click on green button failed as expected - hidden layer is blocking interaction at (121, 416) on #greenButton
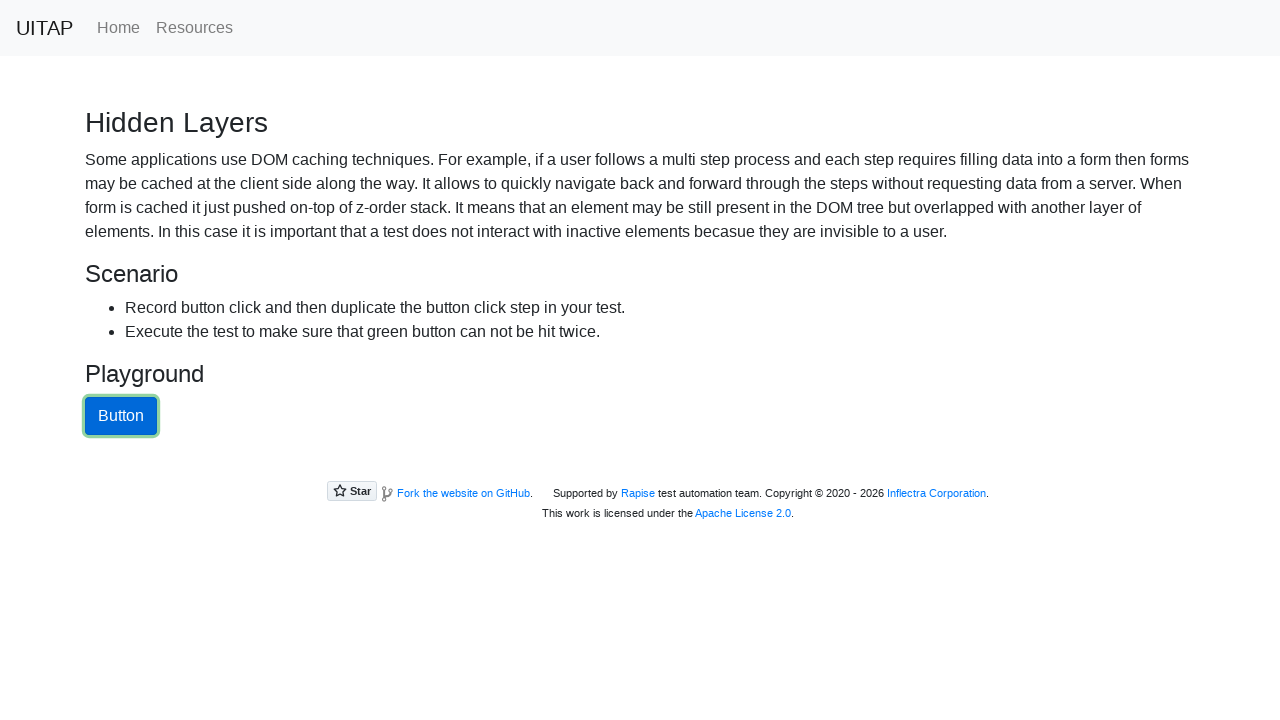

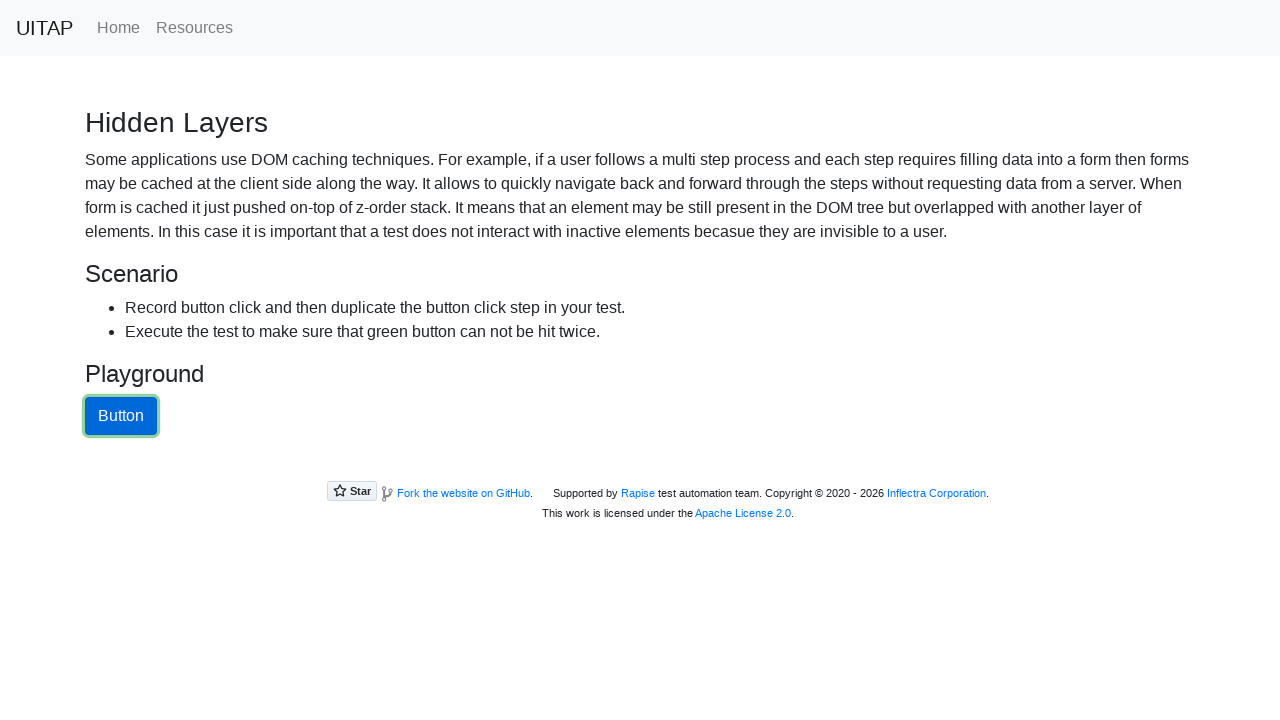